Navigates to GeeksforGeeks homepage and executes JavaScript to trigger an alert dialog

Starting URL: https://www.geeksforgeeks.org/

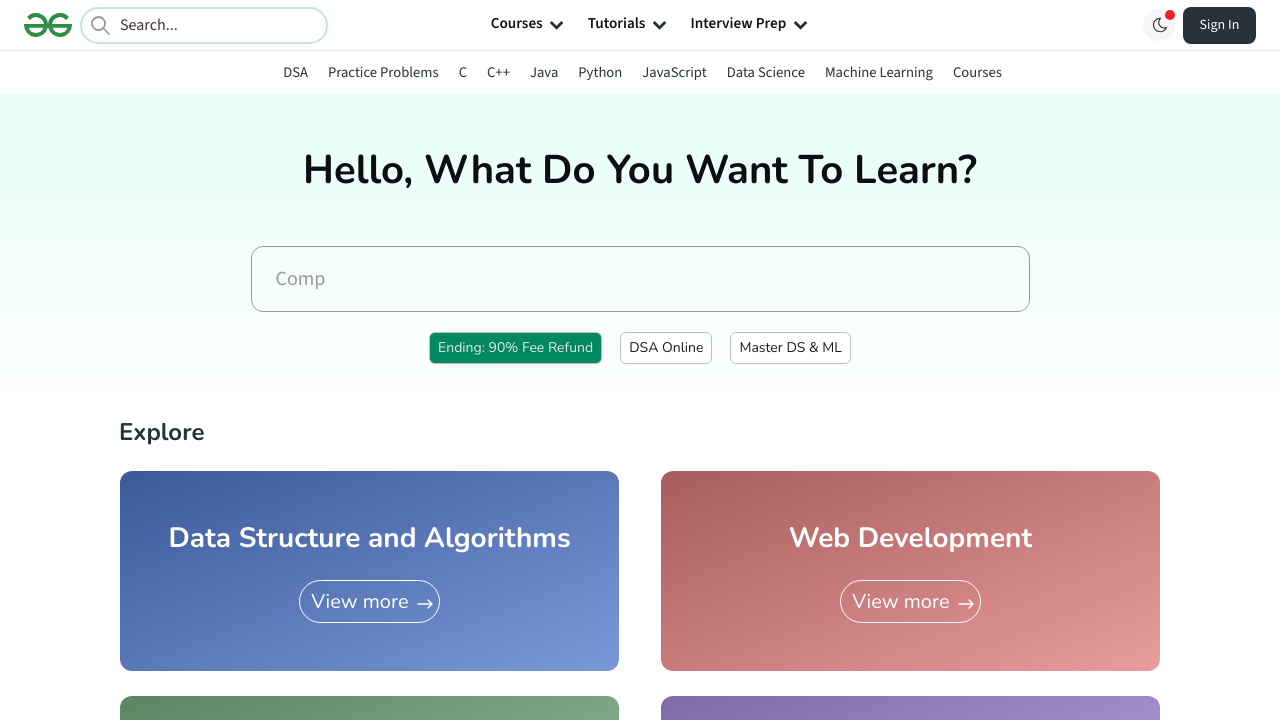

Navigated to GeeksforGeeks homepage
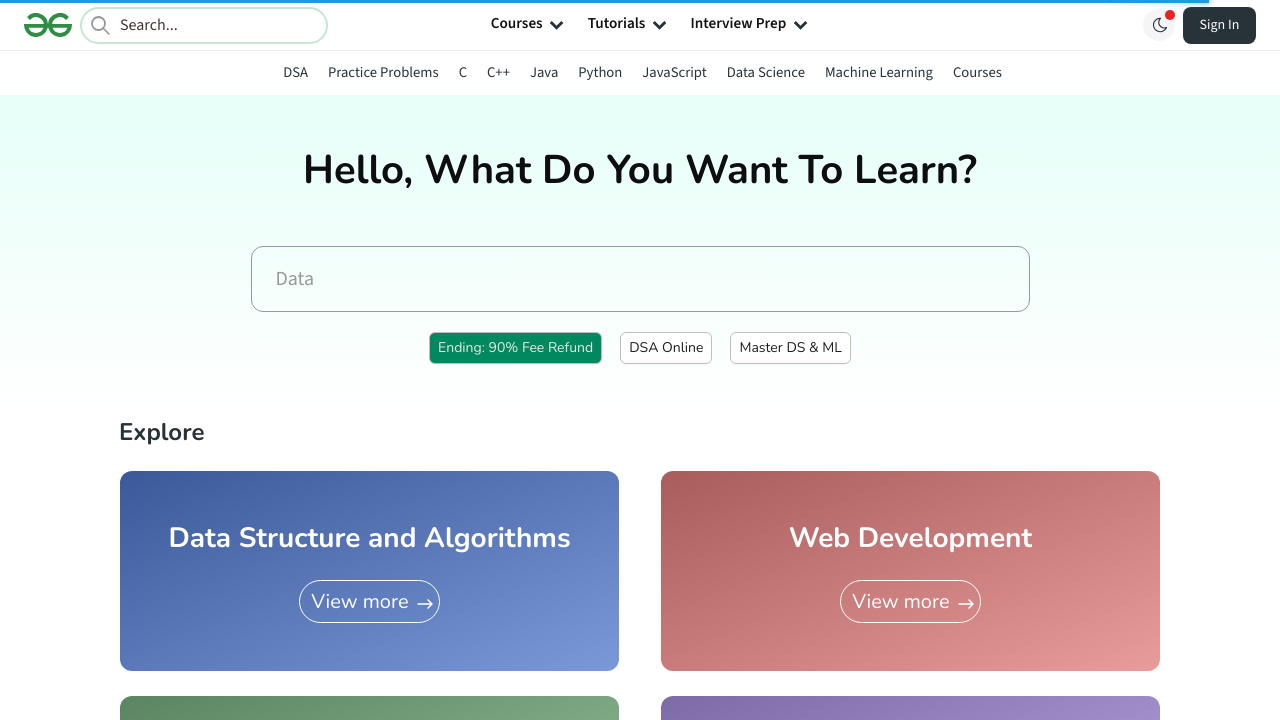

Executed JavaScript to trigger alert dialog
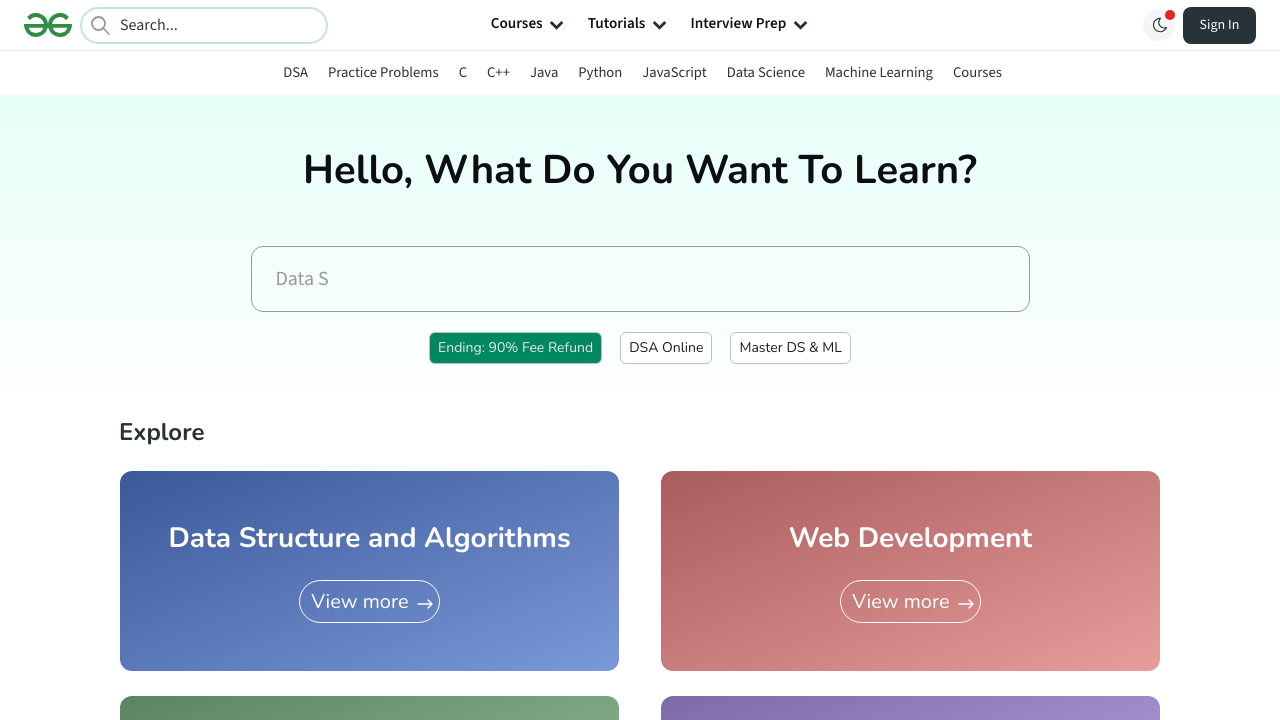

Alert dialog accepted
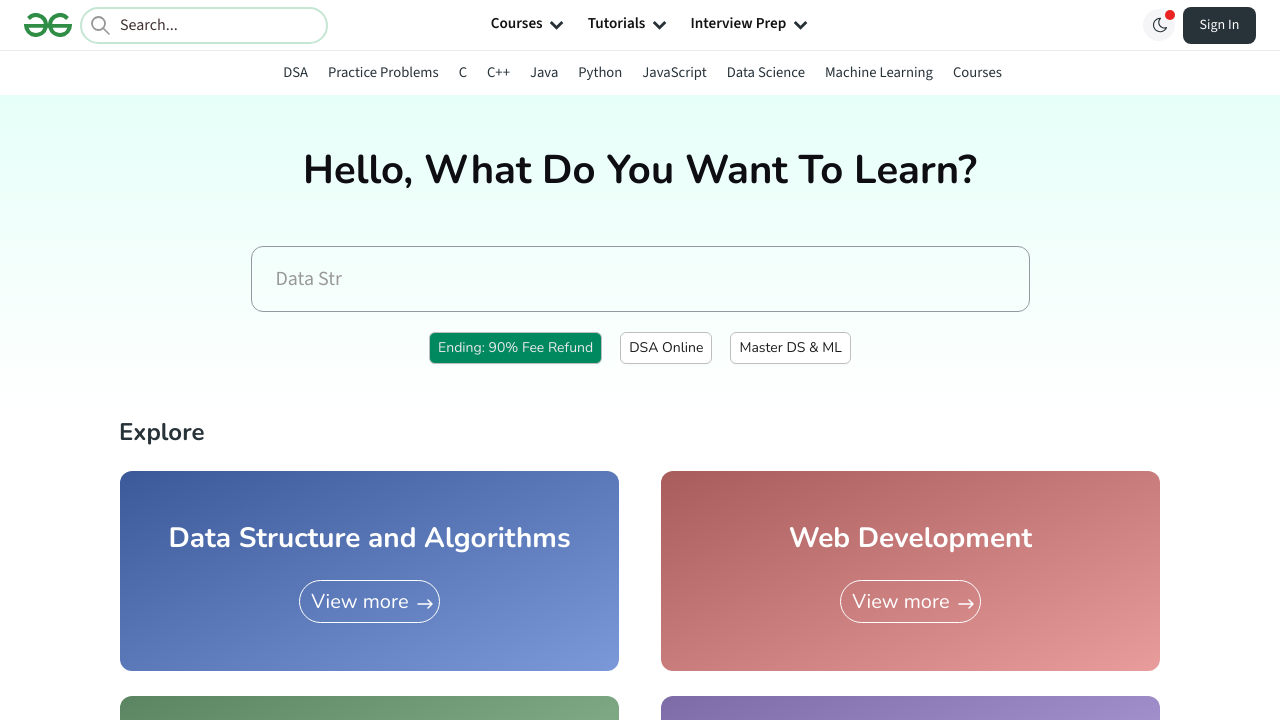

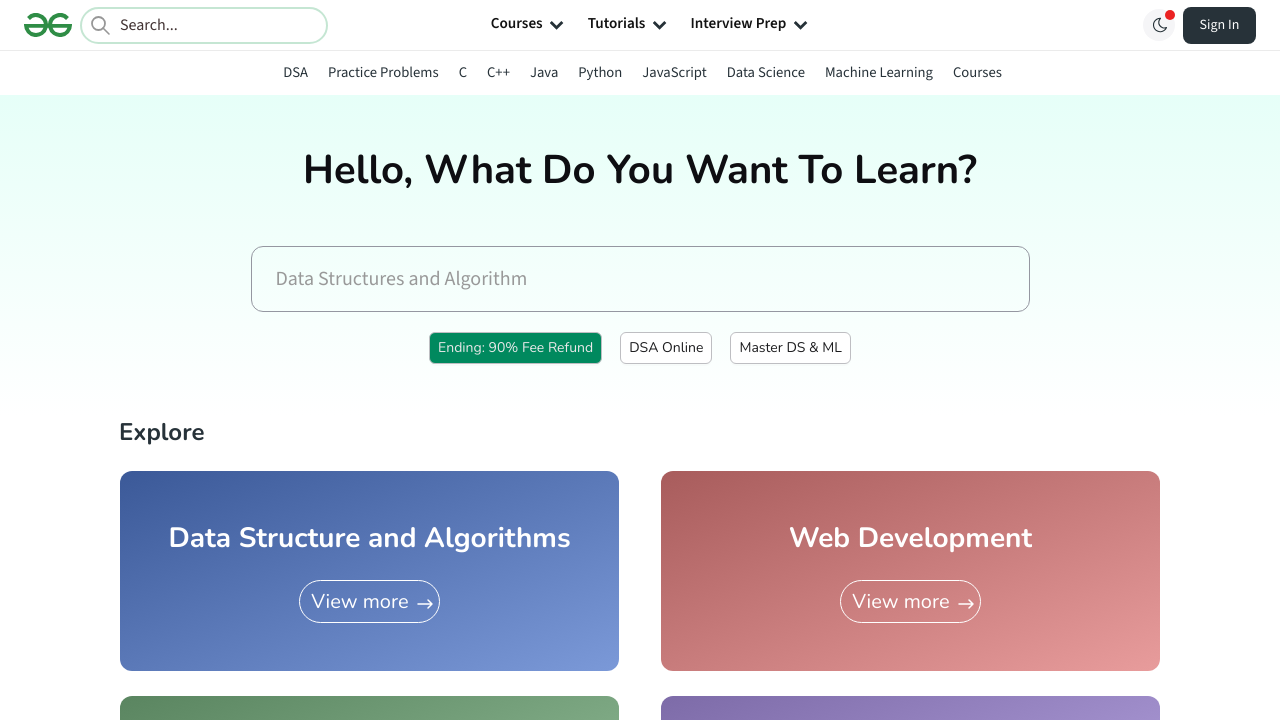